Tests login form validation by entering username, clearing password field, and verifying "Password is required" error message appears

Starting URL: https://www.saucedemo.com/

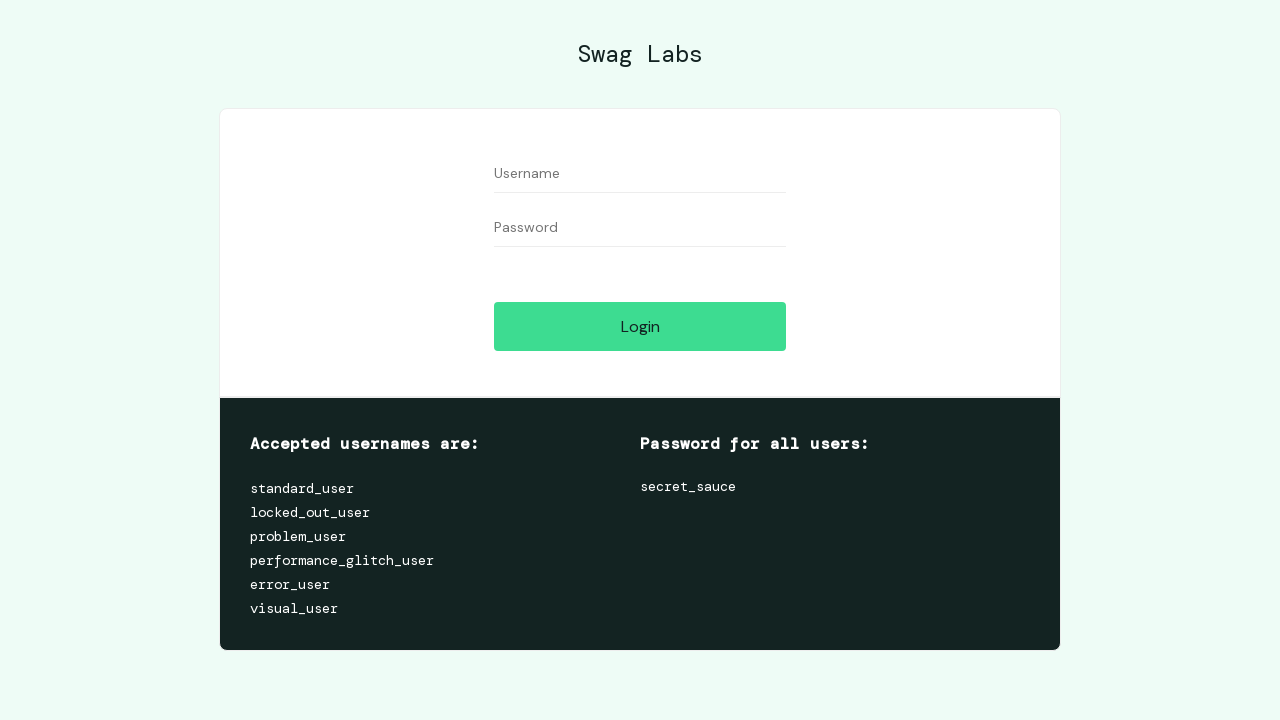

Entered 'standard_user' into the Username field on input[data-test='username']
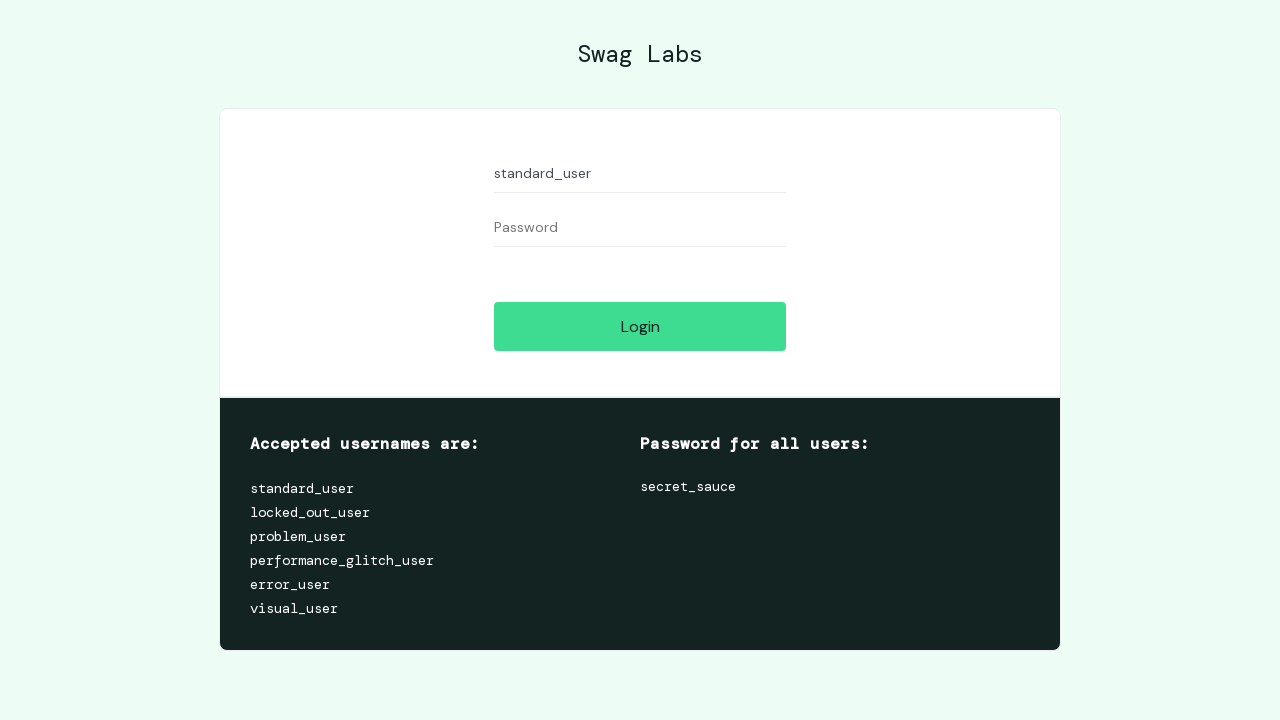

Entered 'secret_sauce' into the Password field on input[data-test='password']
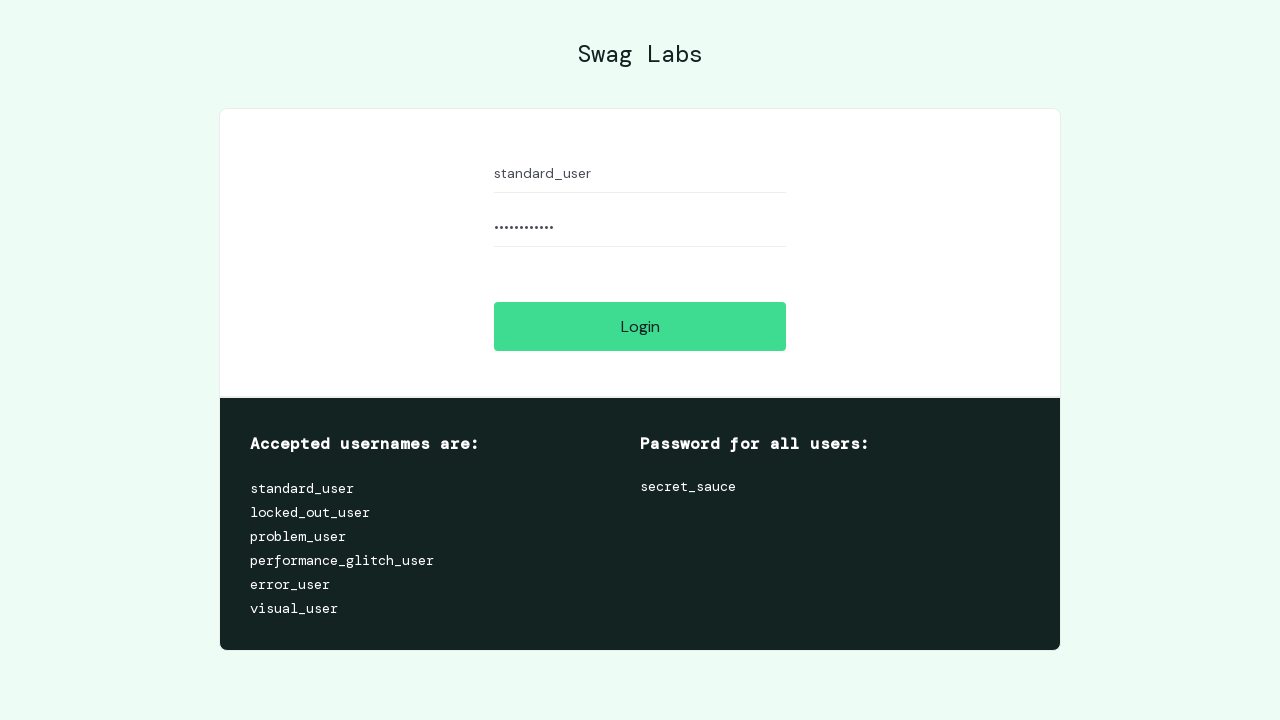

Cleared the Password field on input[data-test='password']
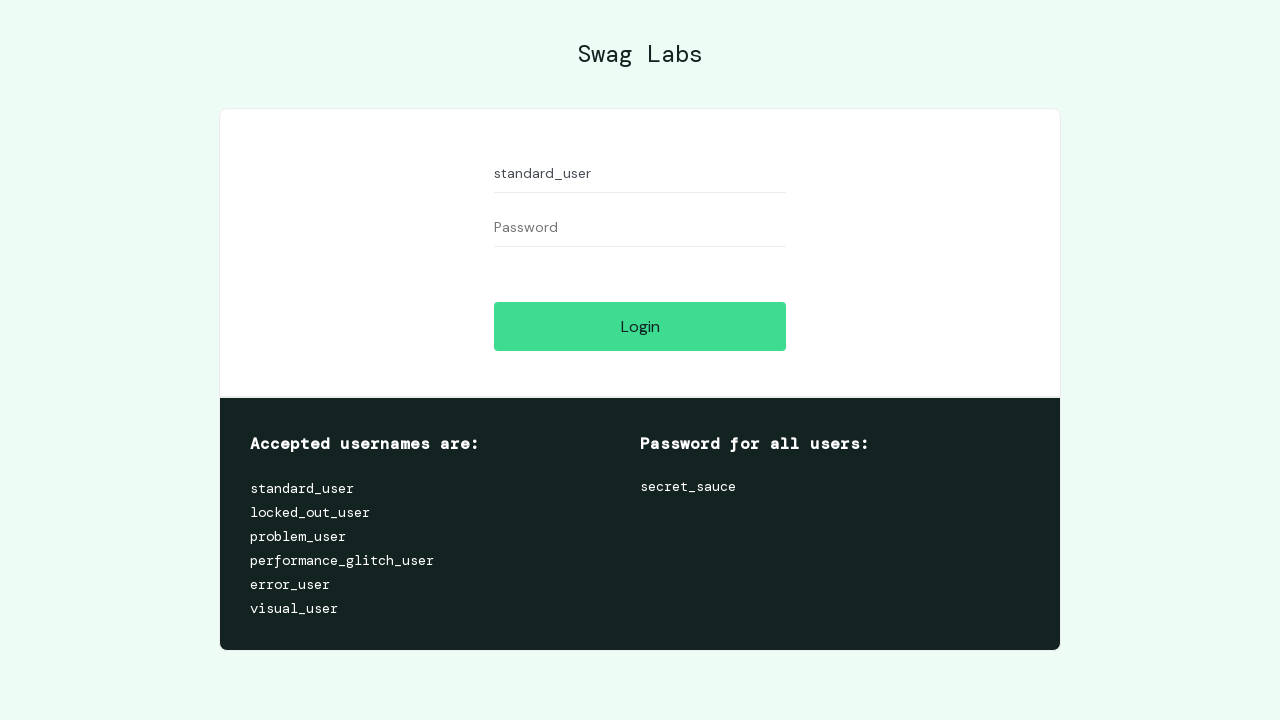

Clicked the Login button at (640, 326) on input[data-test='login-button']
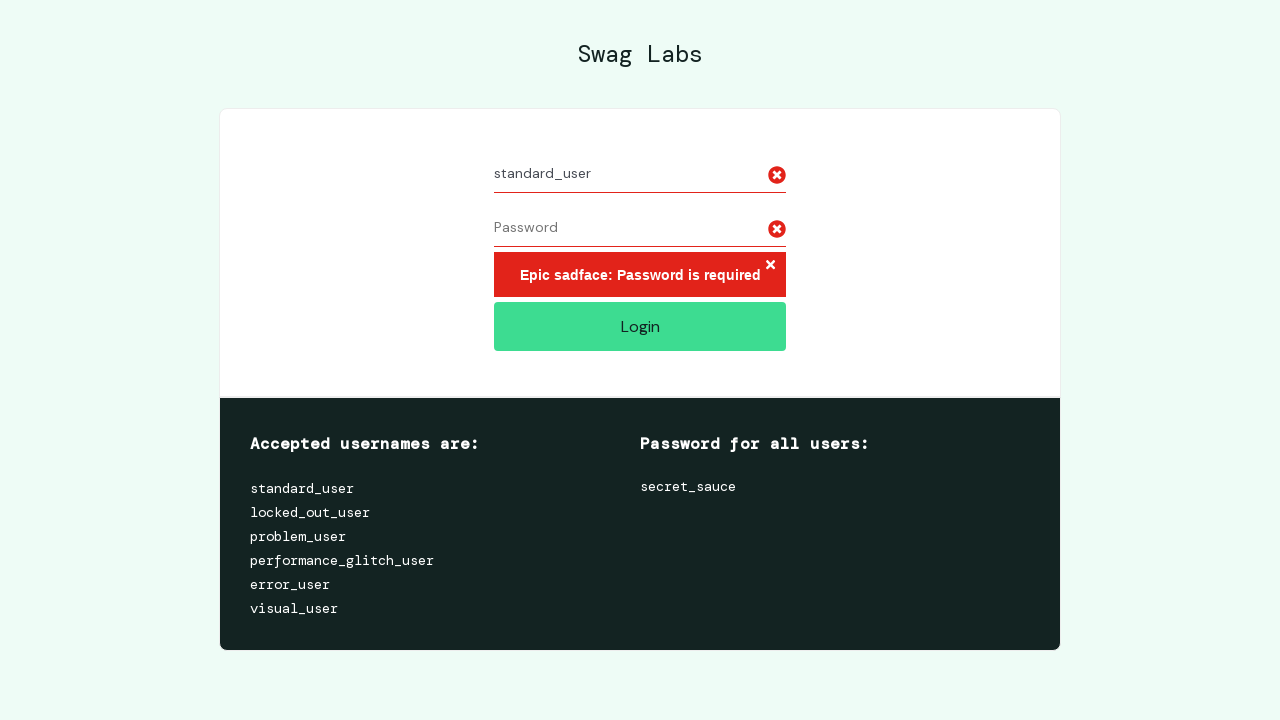

Error message element appeared
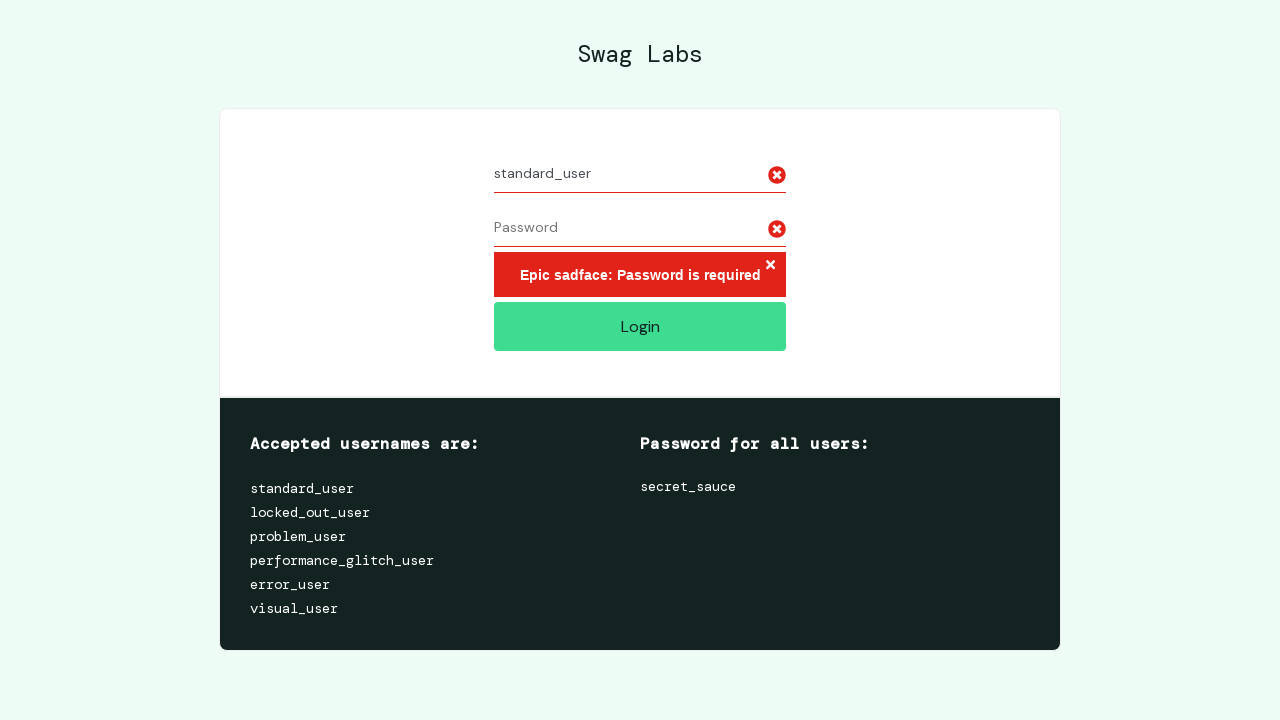

Retrieved error message text: 'Epic sadface: Password is required'
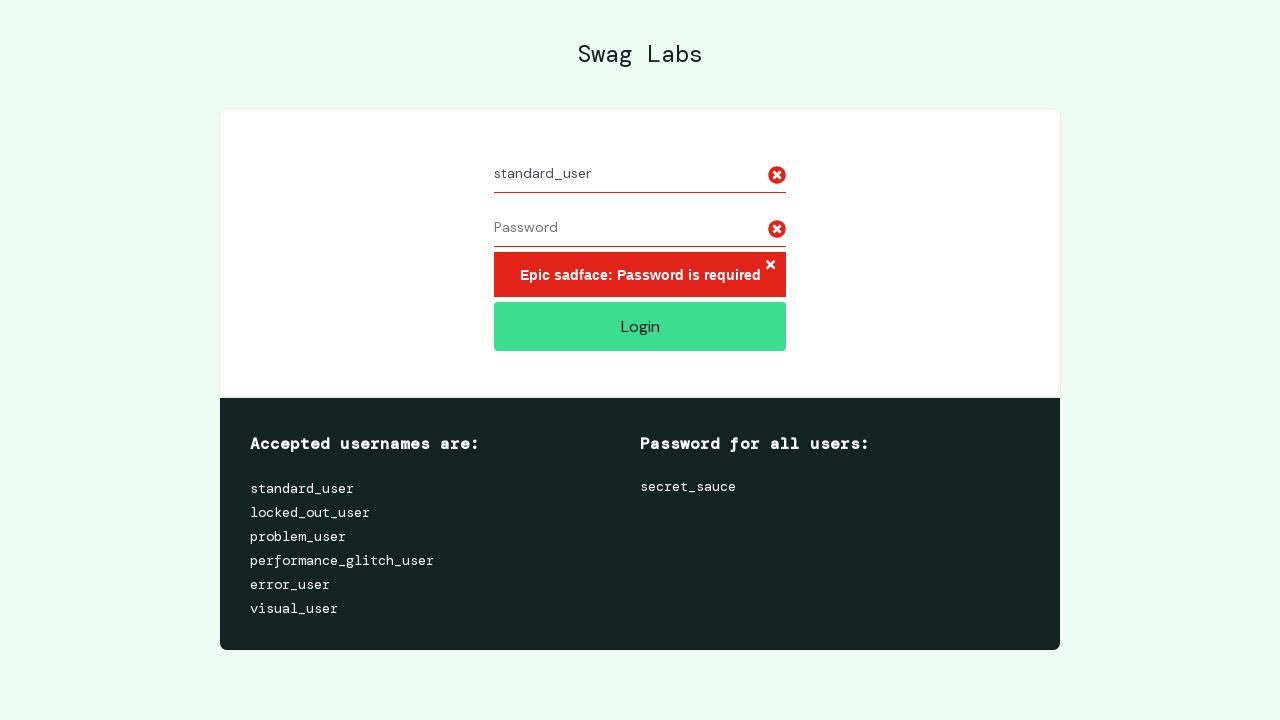

Verified 'Password is required' error message is present
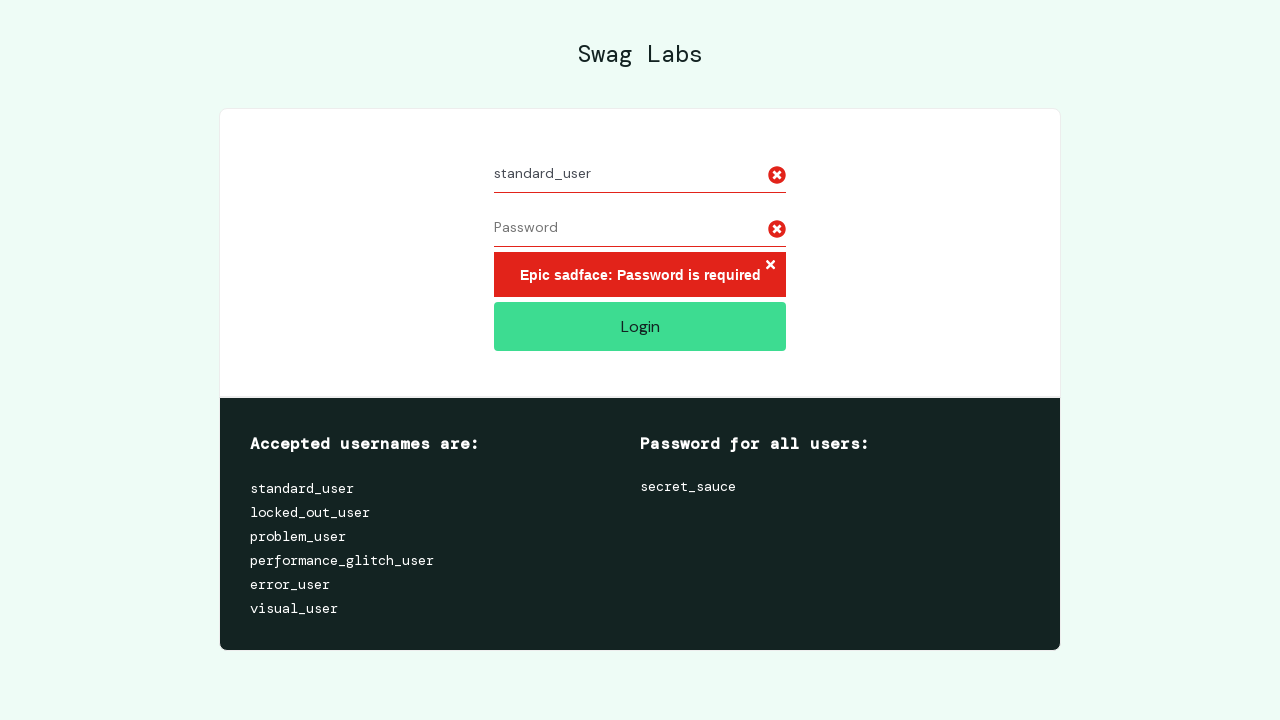

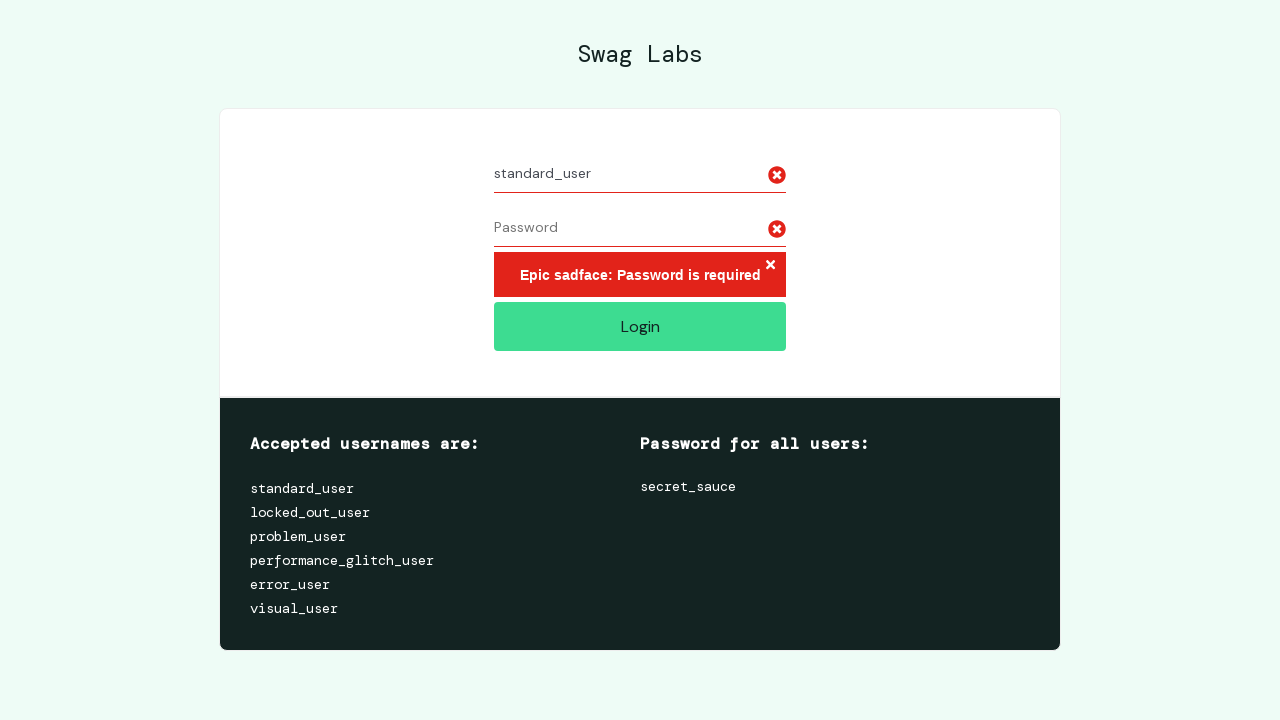